Tests checkbox functionality by clicking all checkboxes on the page to toggle their state

Starting URL: https://the-internet.herokuapp.com/checkboxes

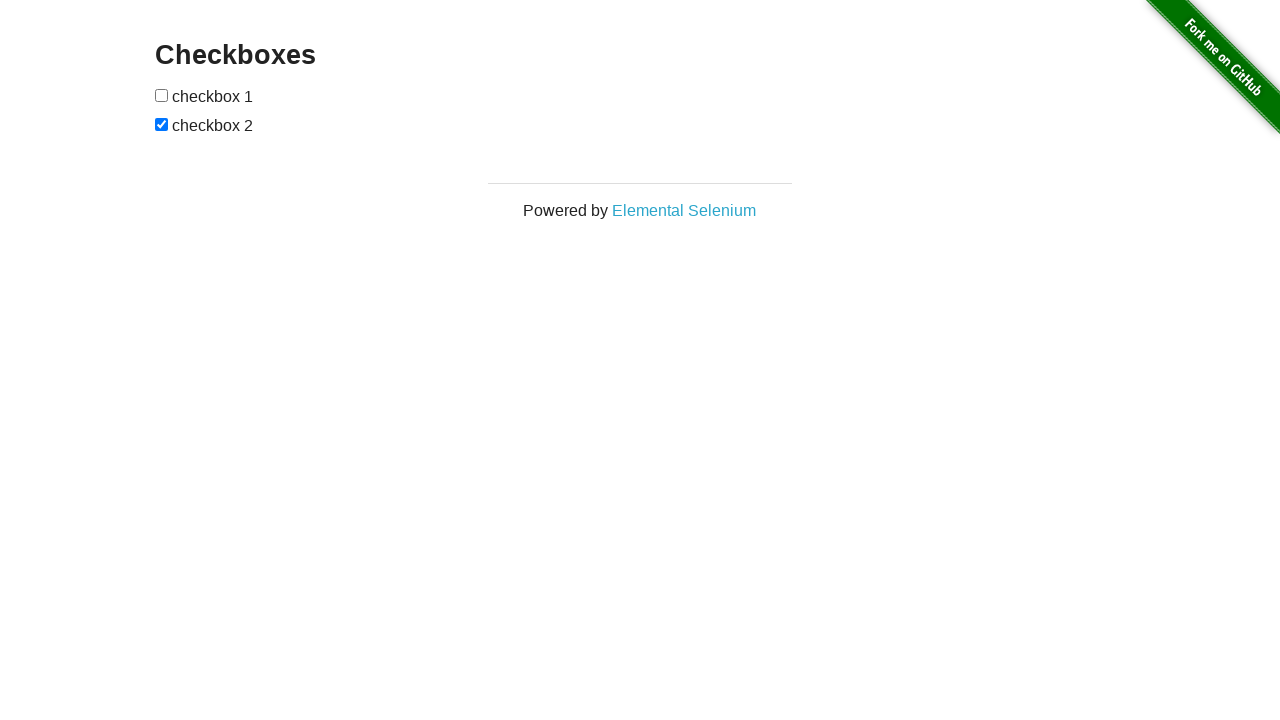

Found all checkboxes on the page
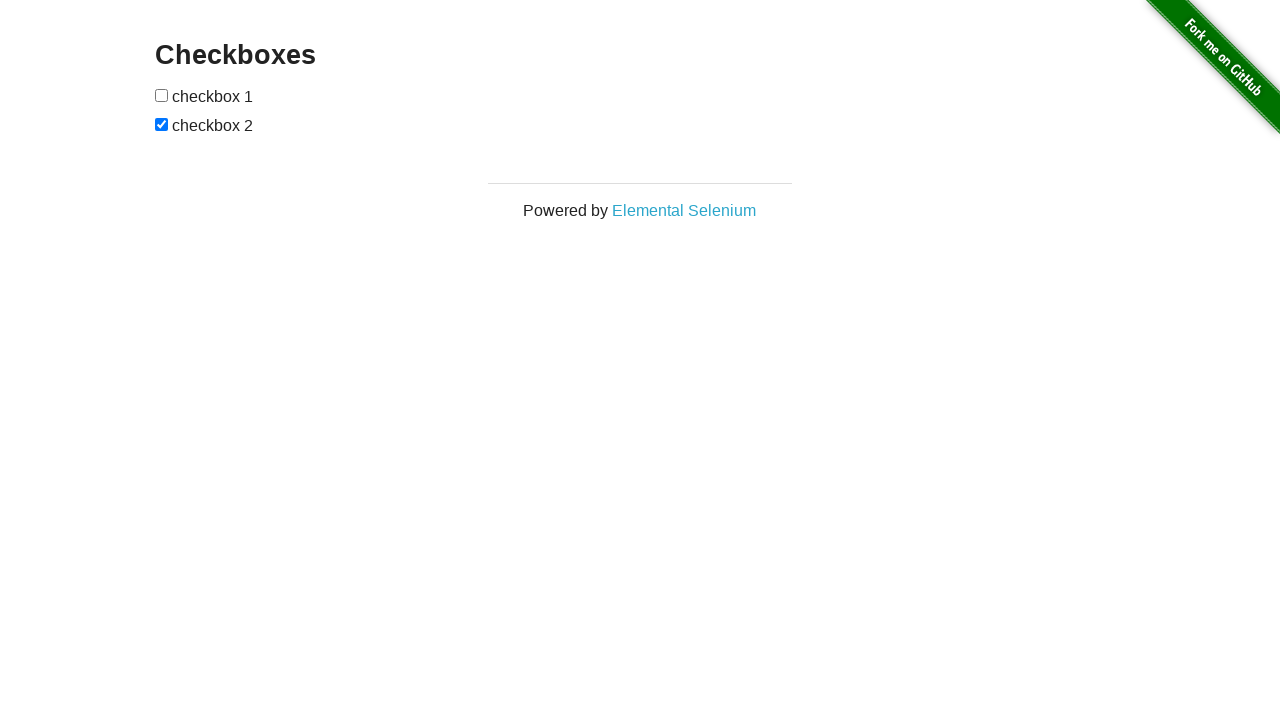

Clicked a checkbox to toggle its state
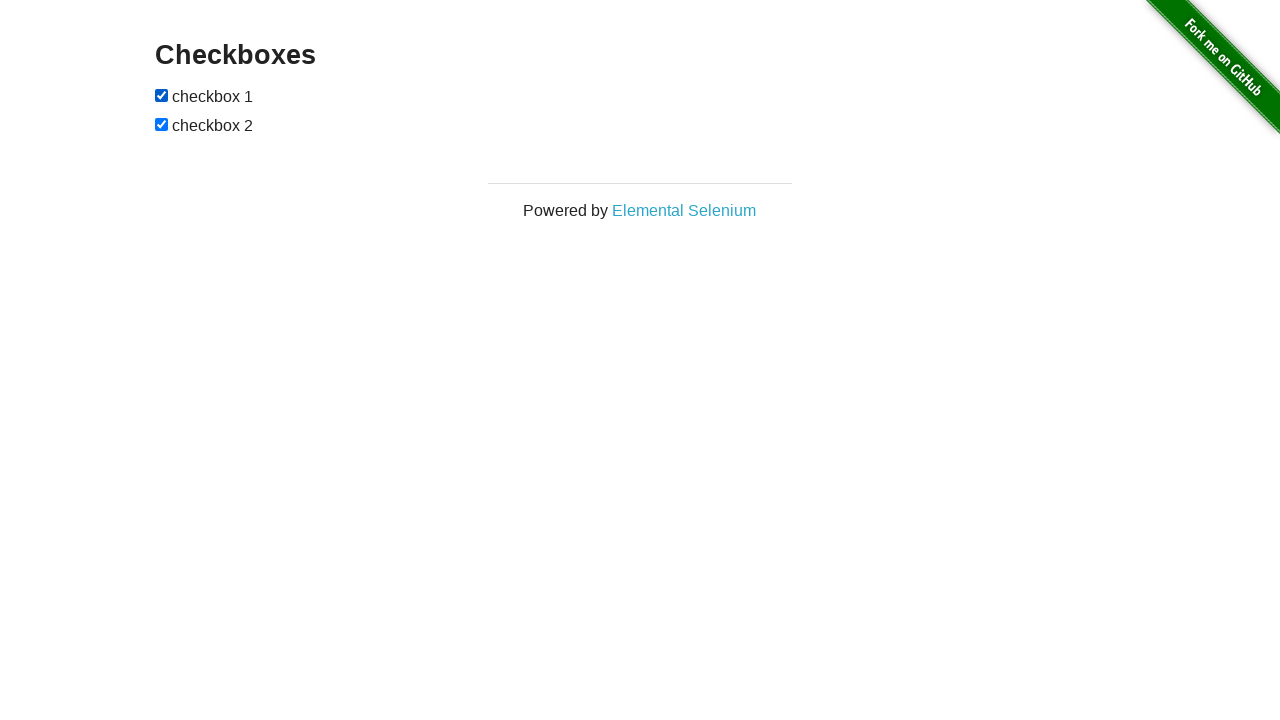

Clicked a checkbox to toggle its state
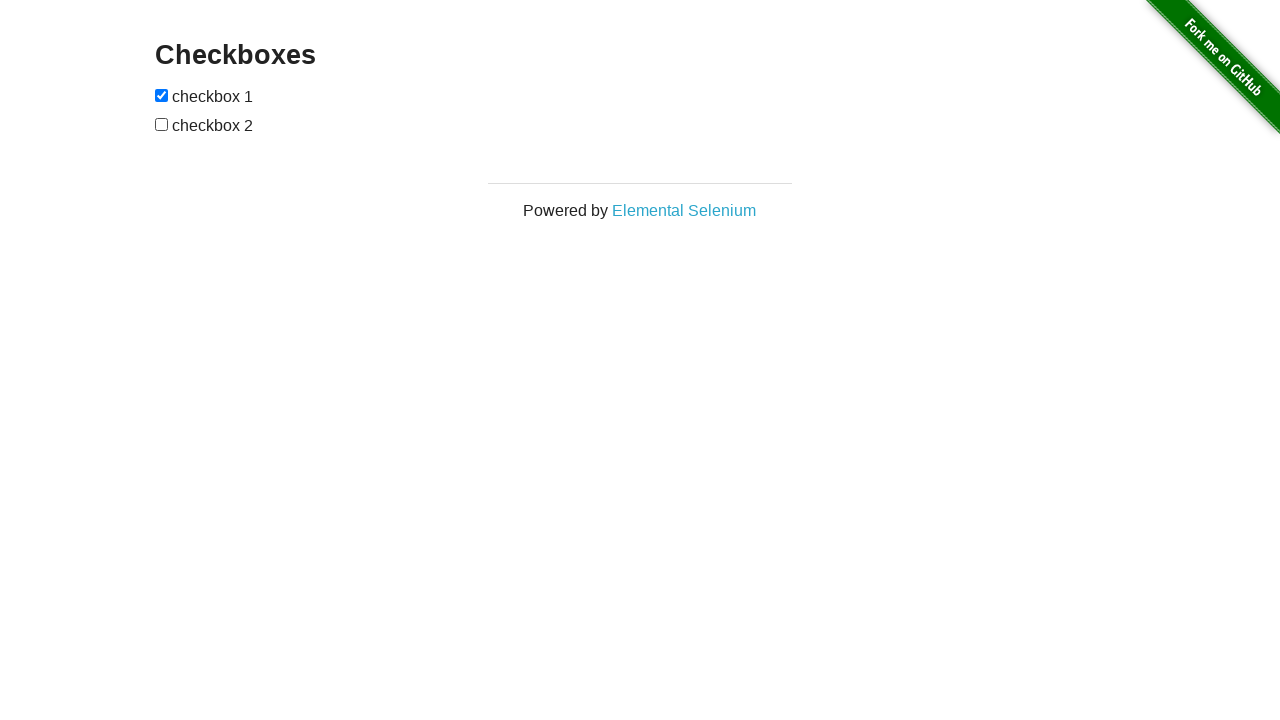

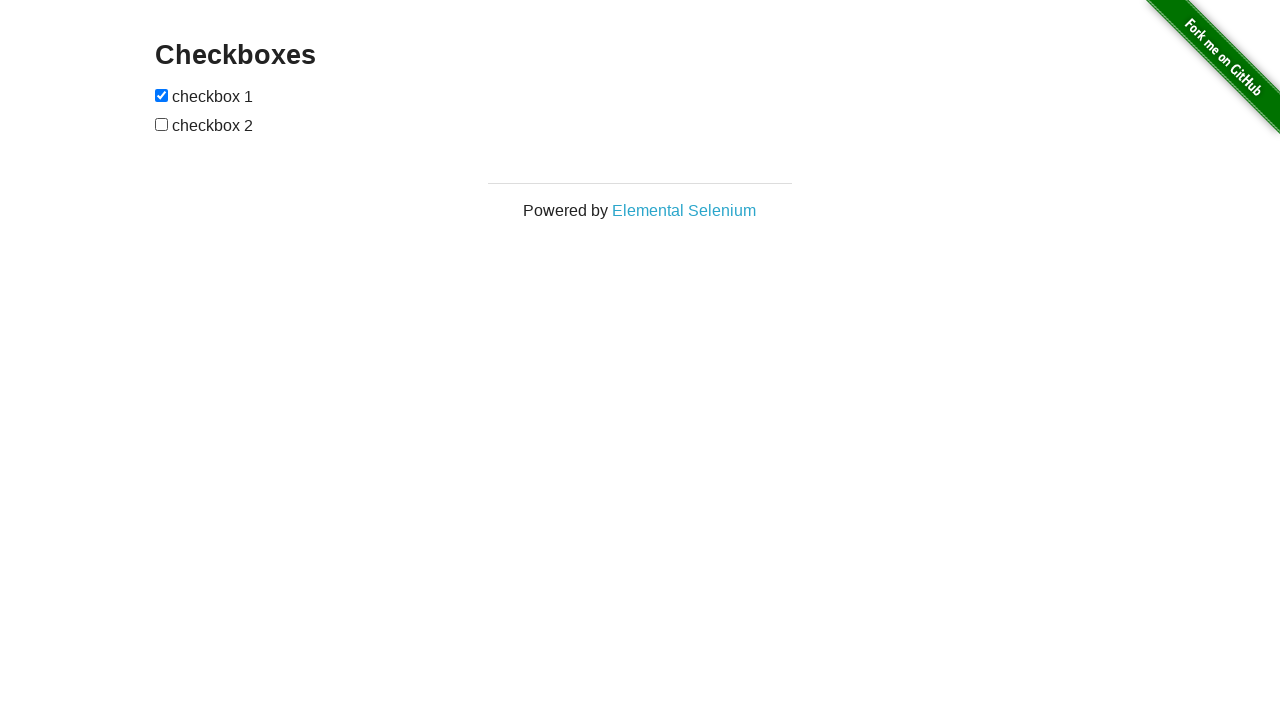